Tests a slow calculator web application by setting a delay, performing an addition operation (7 + 8), and verifying the result displays 15.

Starting URL: https://bonigarcia.dev/selenium-webdriver-java/slow-calculator.html

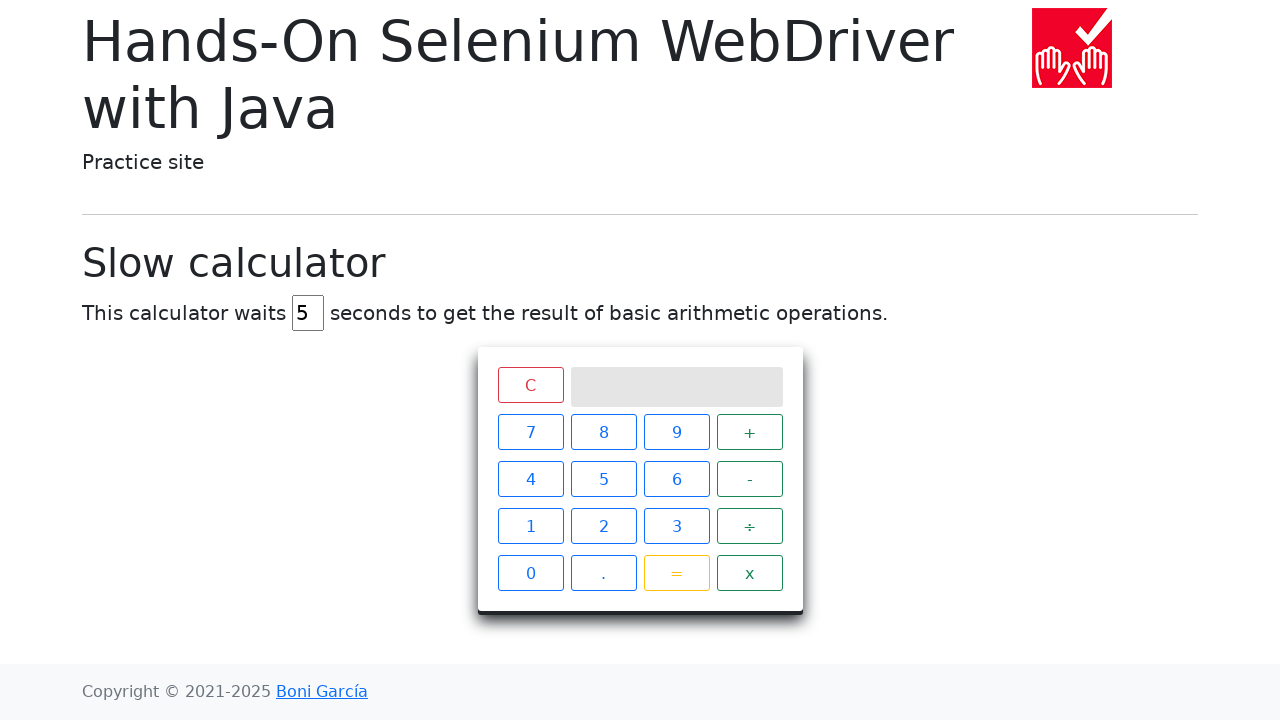

Located delay input field
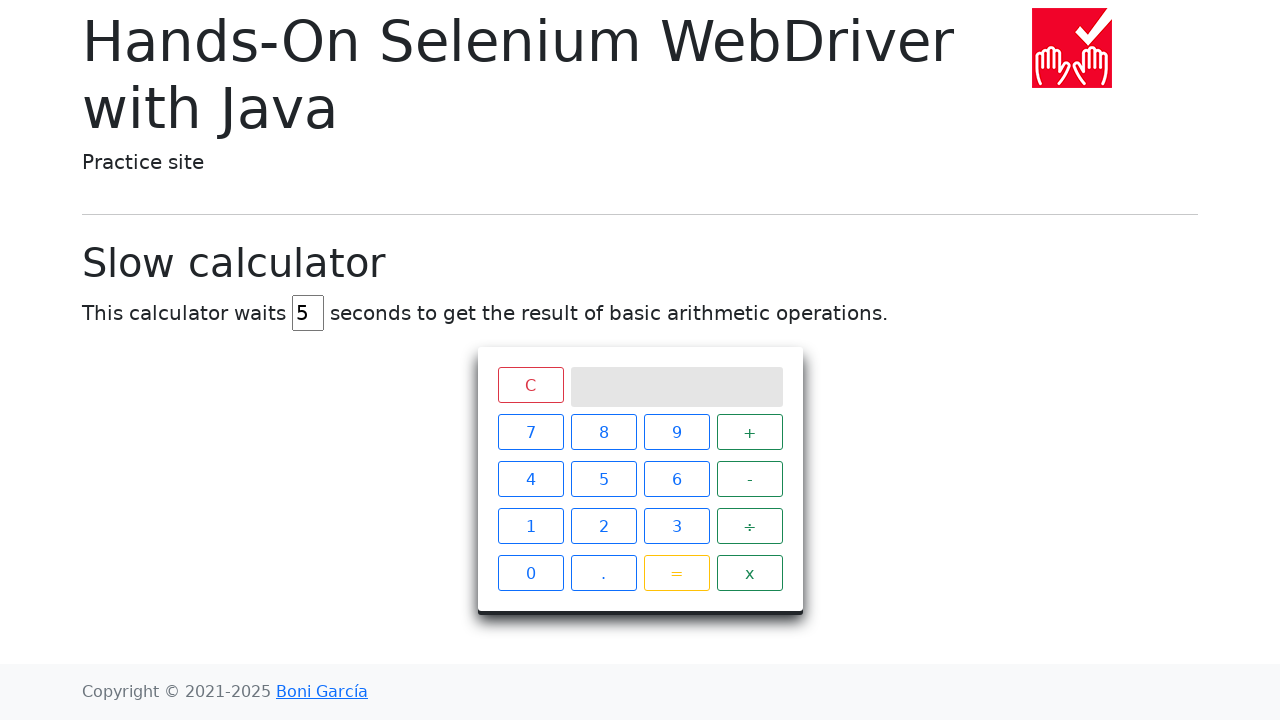

Cleared delay input field on #delay
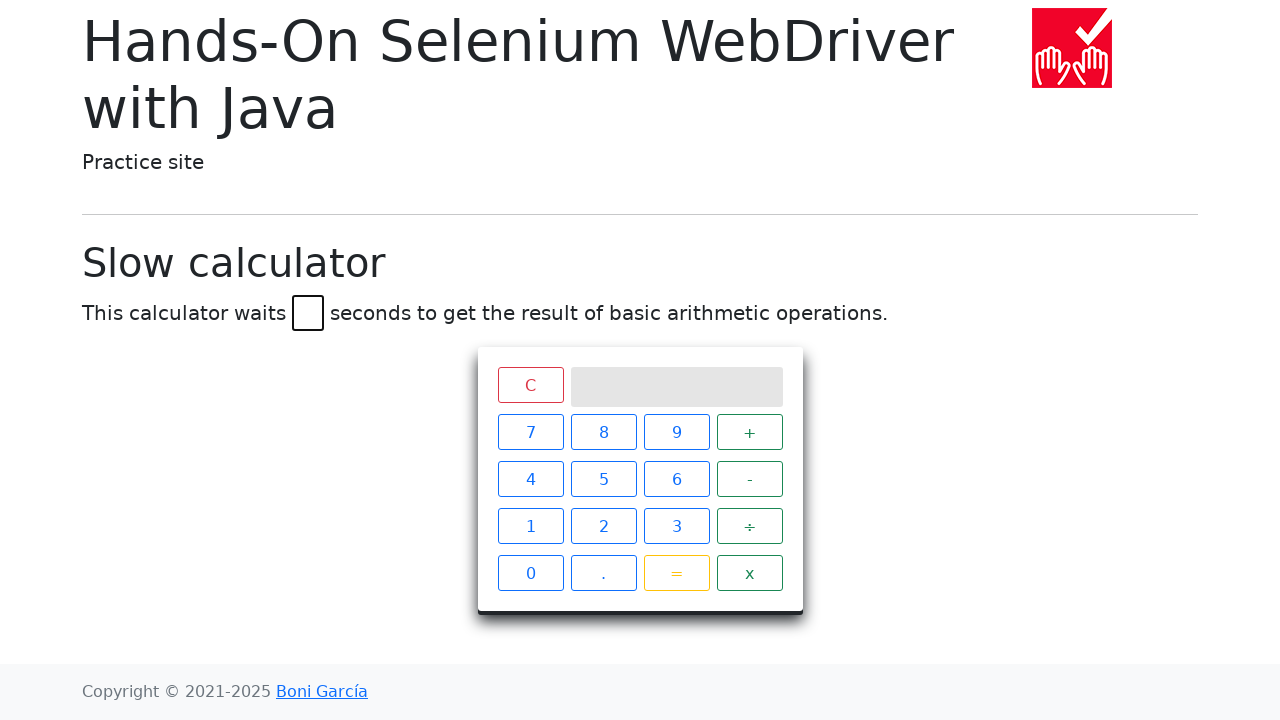

Set delay to 45 seconds on #delay
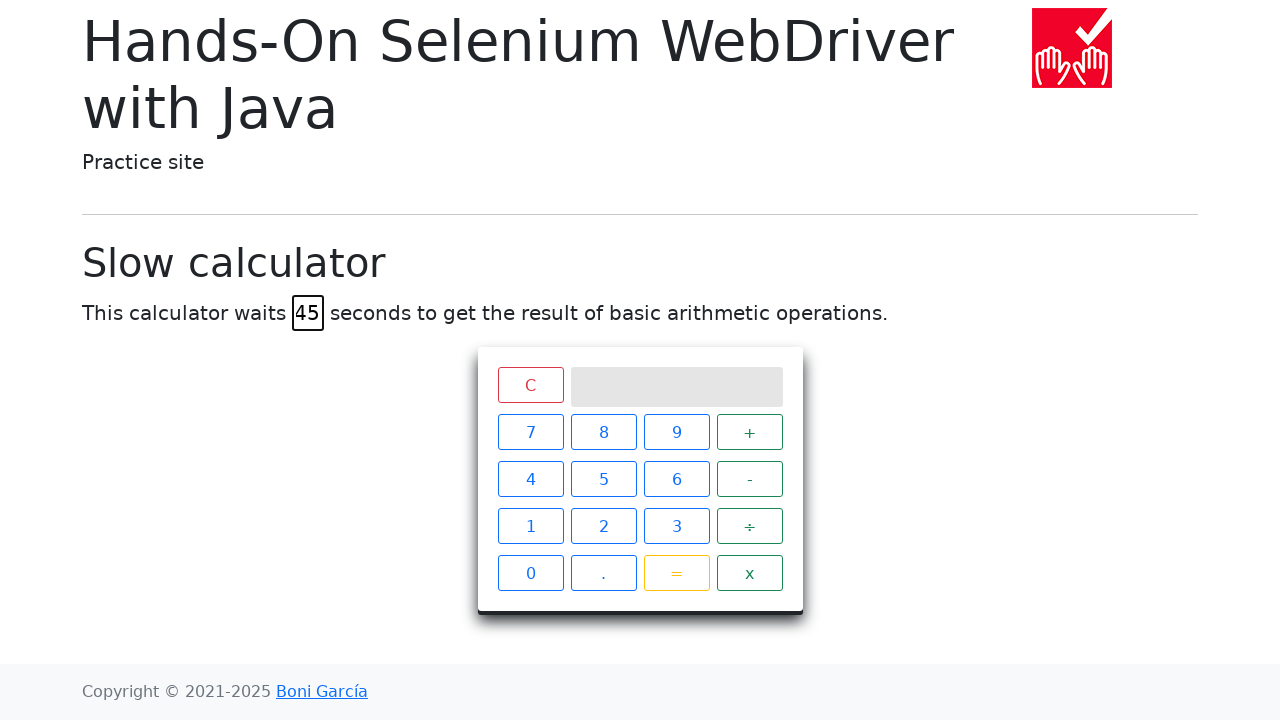

Clicked calculator button 7 at (530, 432) on xpath=//span[contains(text(),'7')]
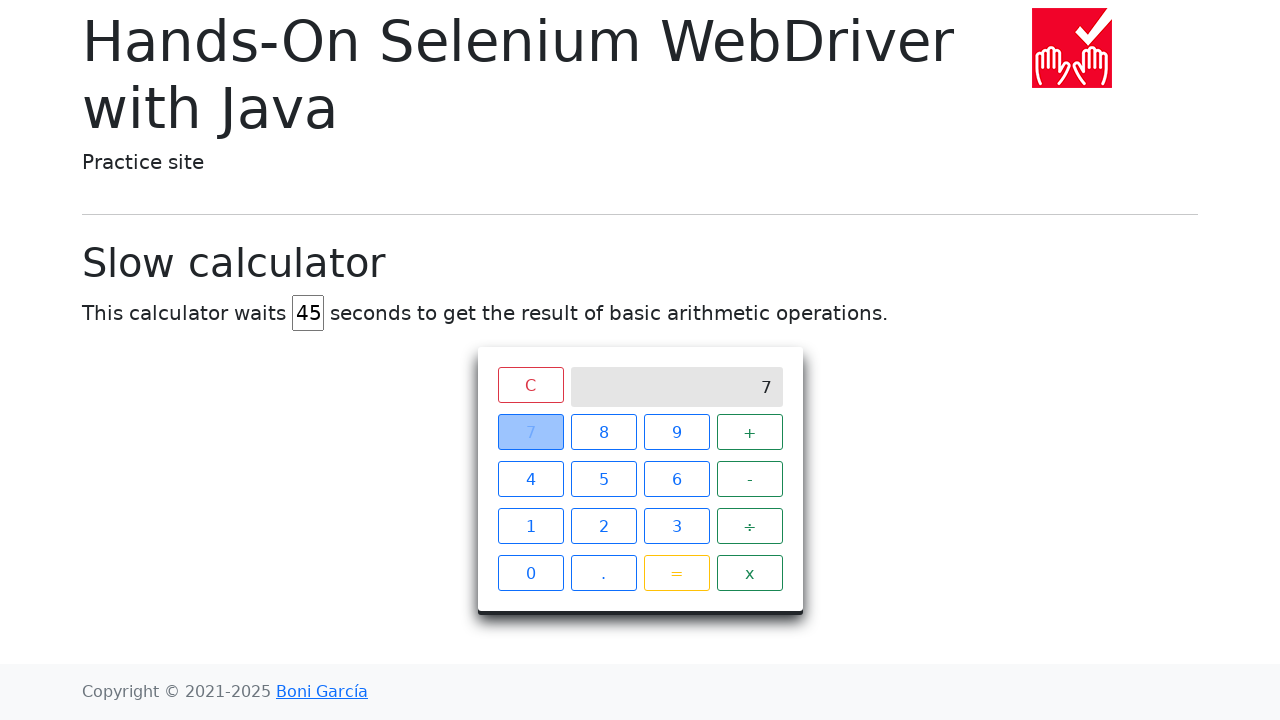

Clicked plus operator at (750, 432) on xpath=//span[contains(text(),'+')]
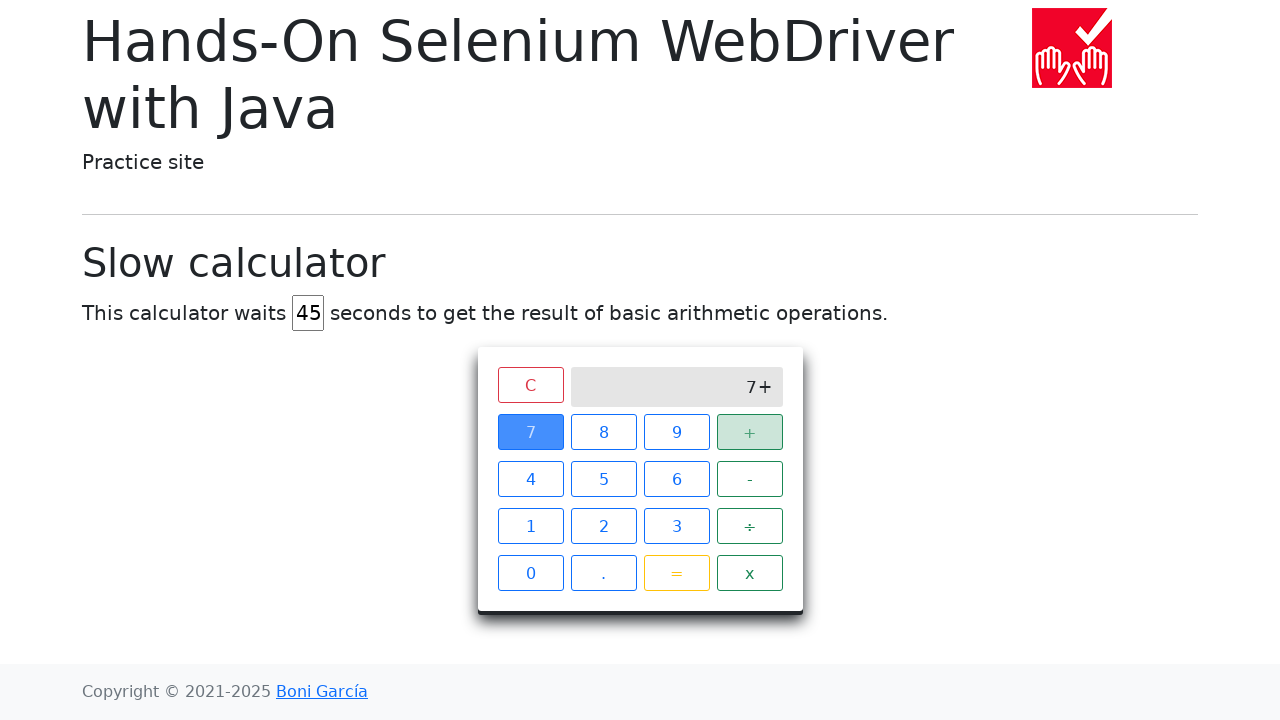

Clicked calculator button 8 at (604, 432) on xpath=//span[contains(text(),'8')]
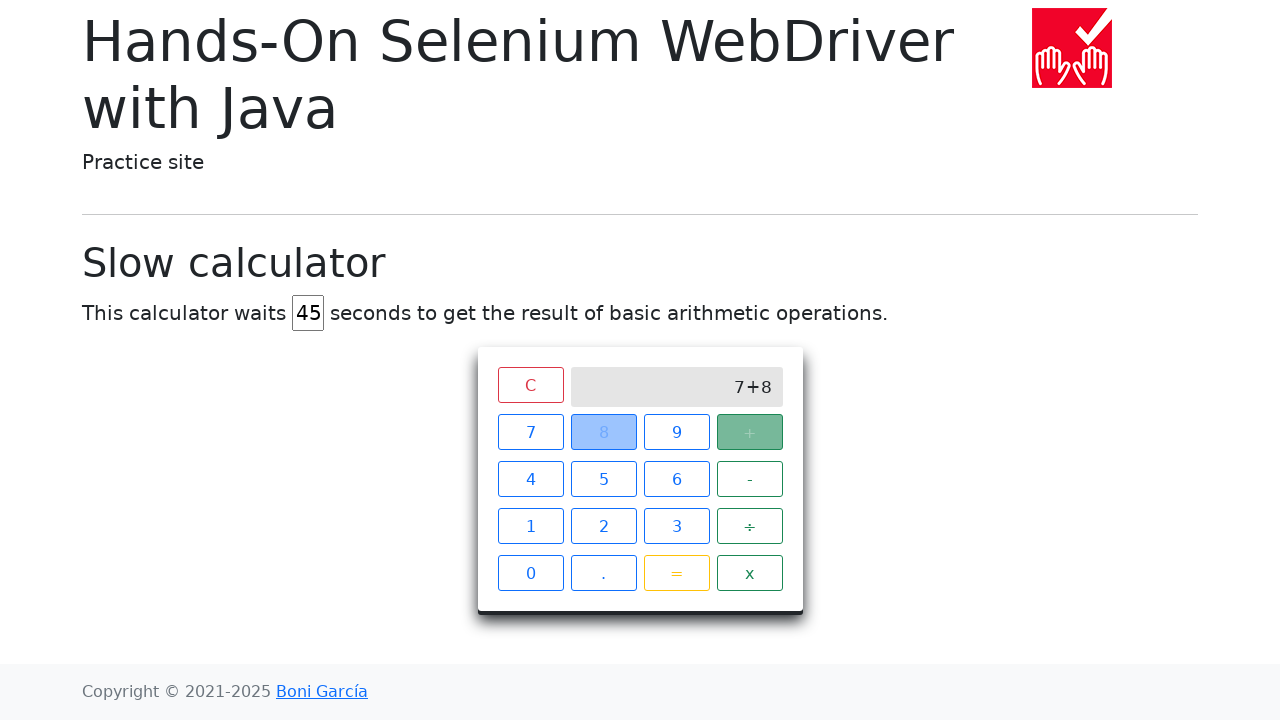

Clicked equals button to perform calculation at (676, 573) on xpath=//span[contains(text(),'=')]
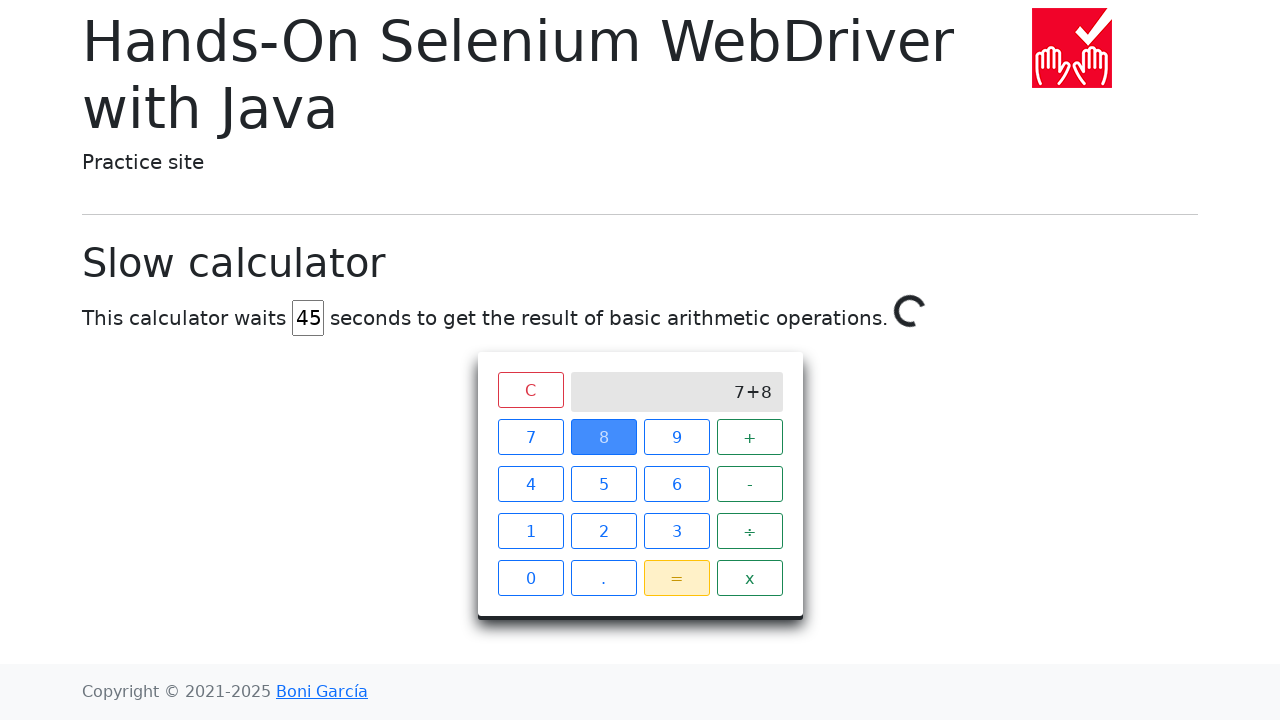

Result 15 displayed on calculator screen
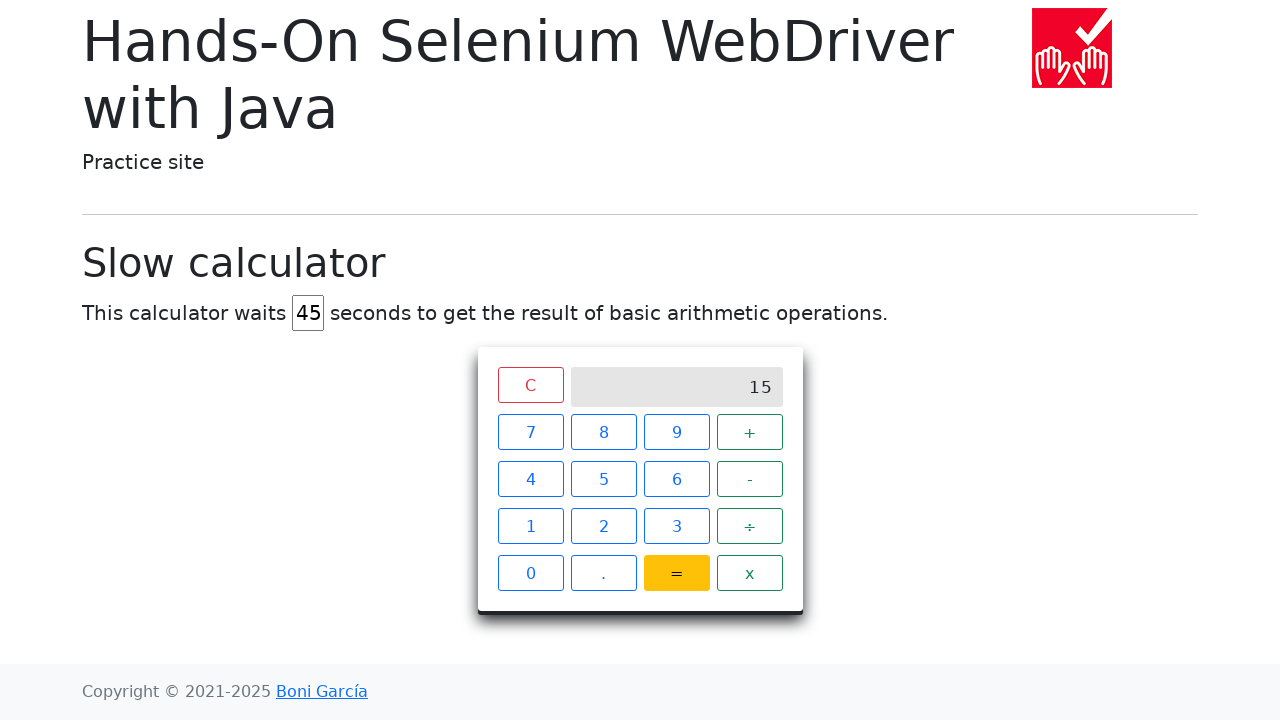

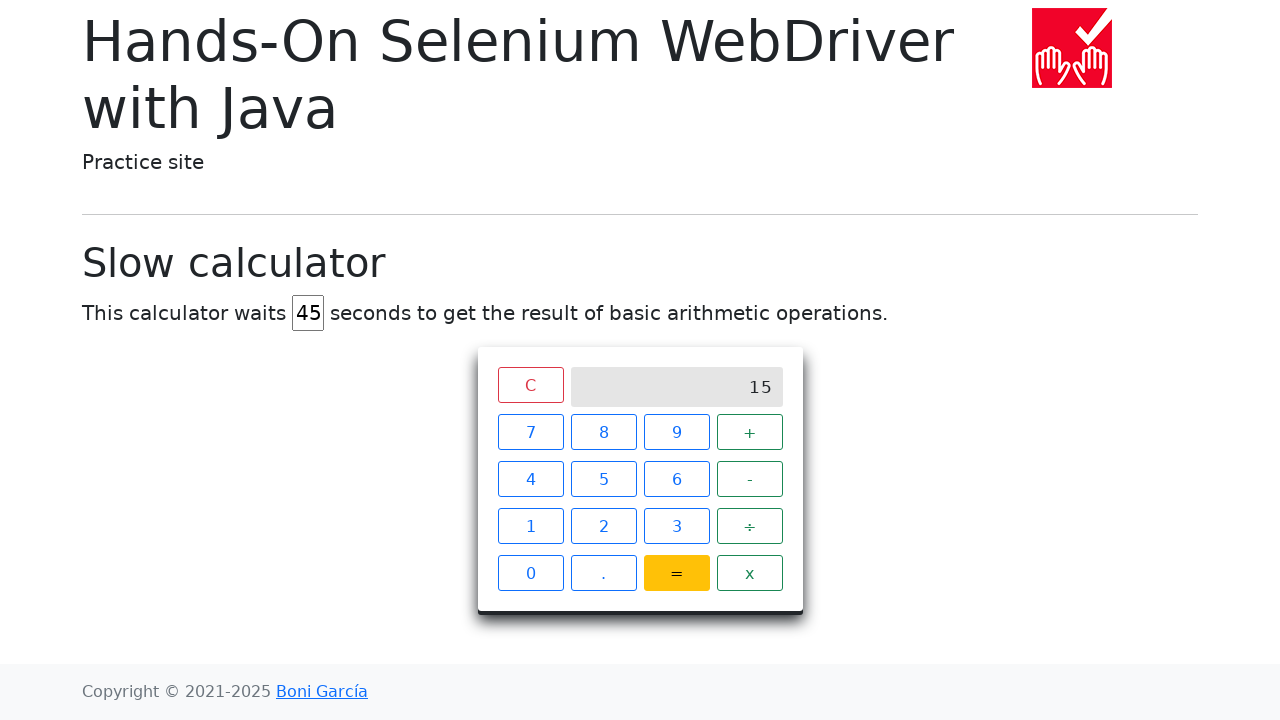